Tests the "show more" pagination functionality on a product listing page by repeatedly scrolling and clicking the load more button until all products are displayed.

Starting URL: https://cellphones.com.vn/mobile/apple.html

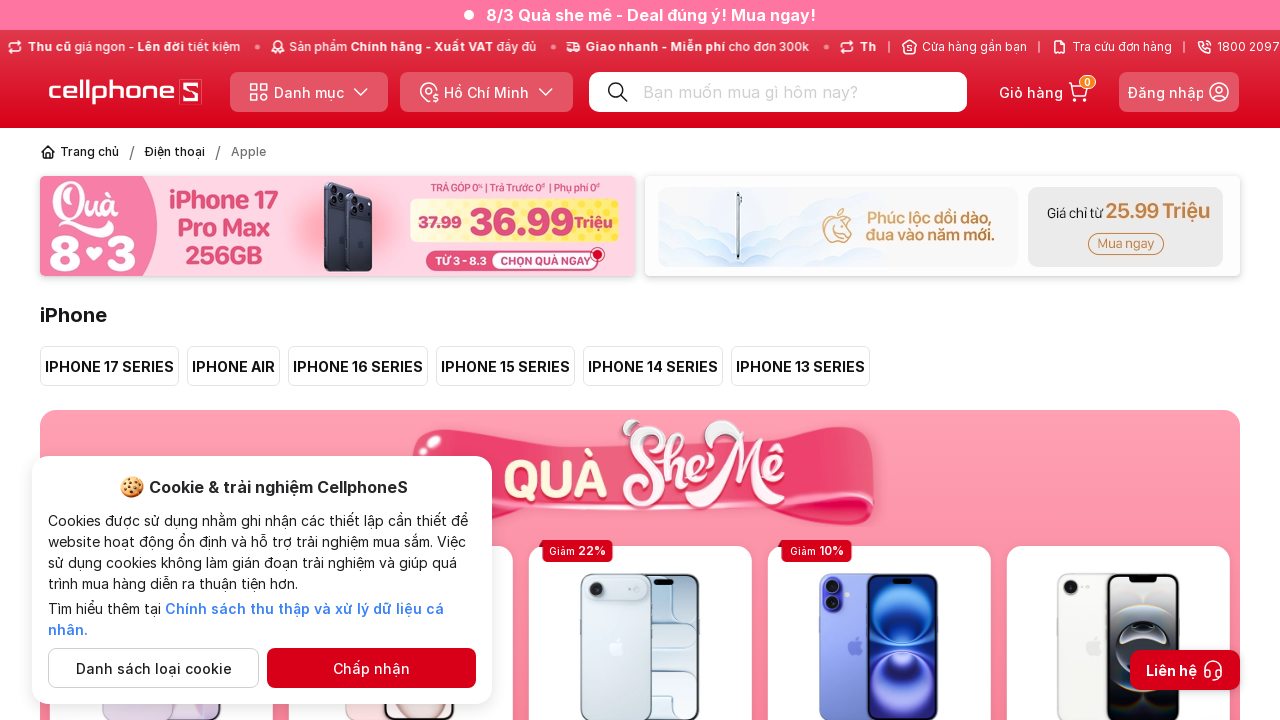

Scrolled down the page by 3000 pixels
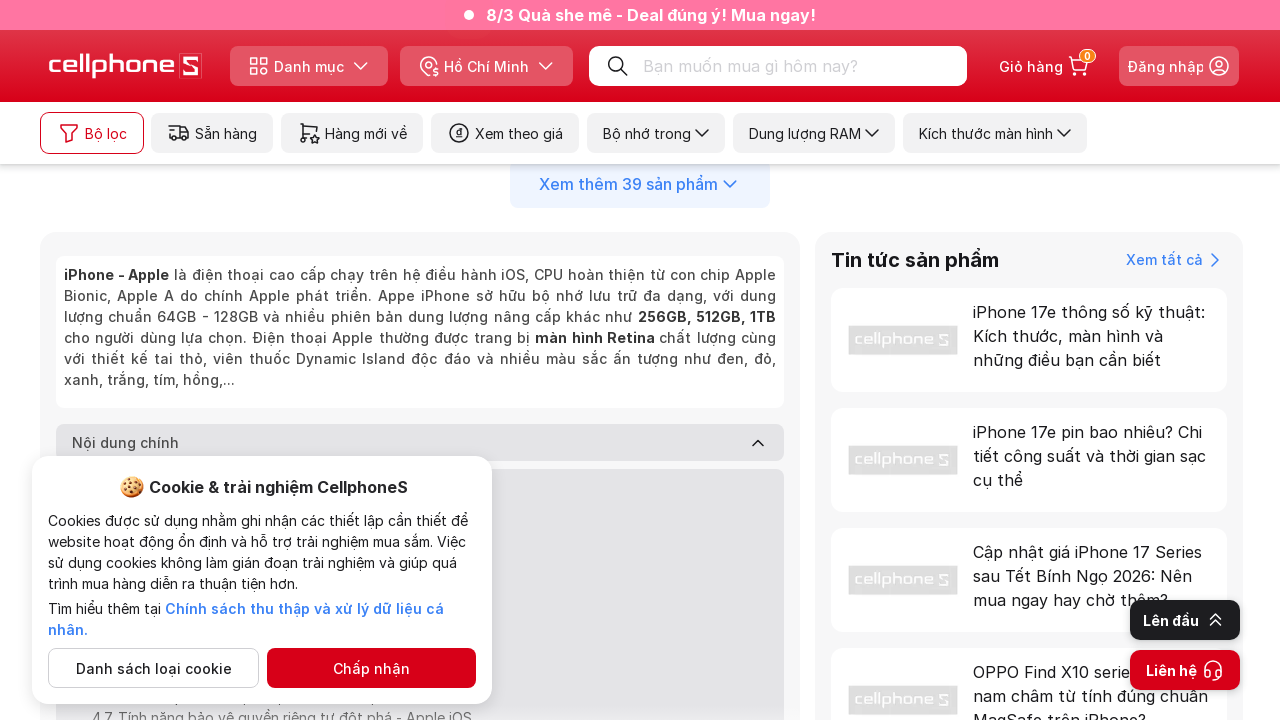

Waited 1 second for content to load
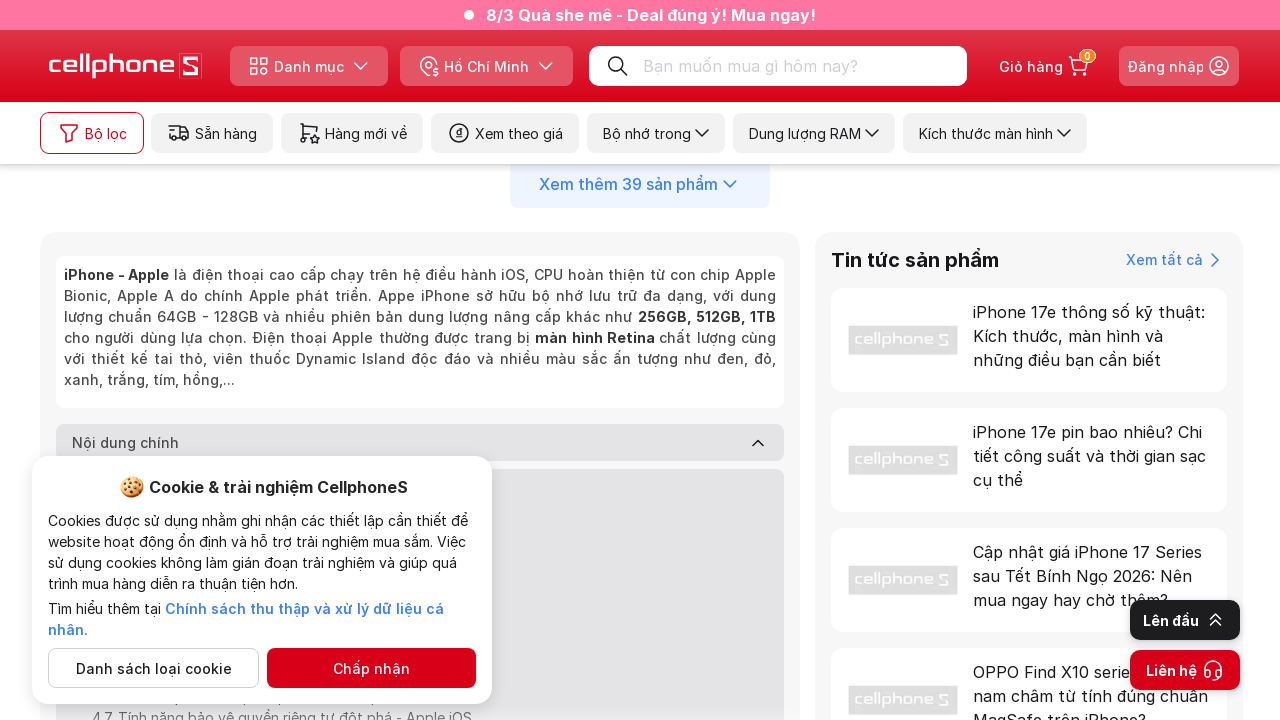

Located 'show more' buttons on the page
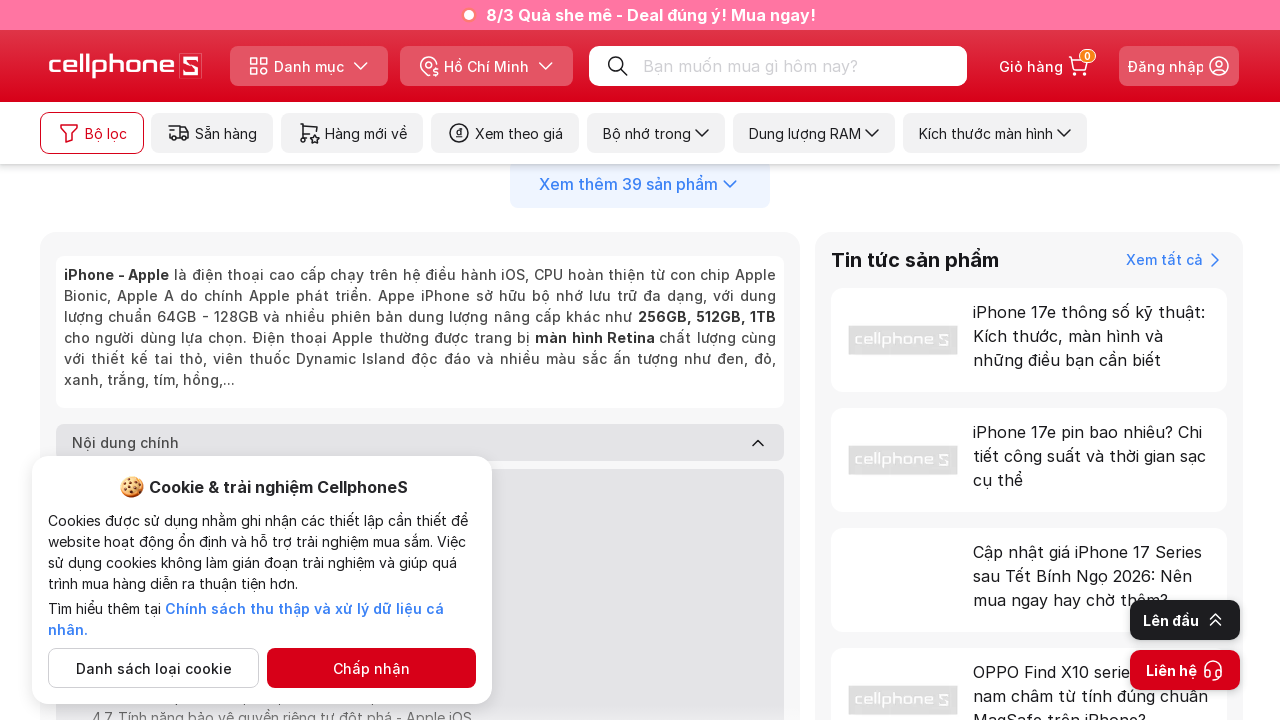

Waited 1.5 seconds before clicking 'show more' button
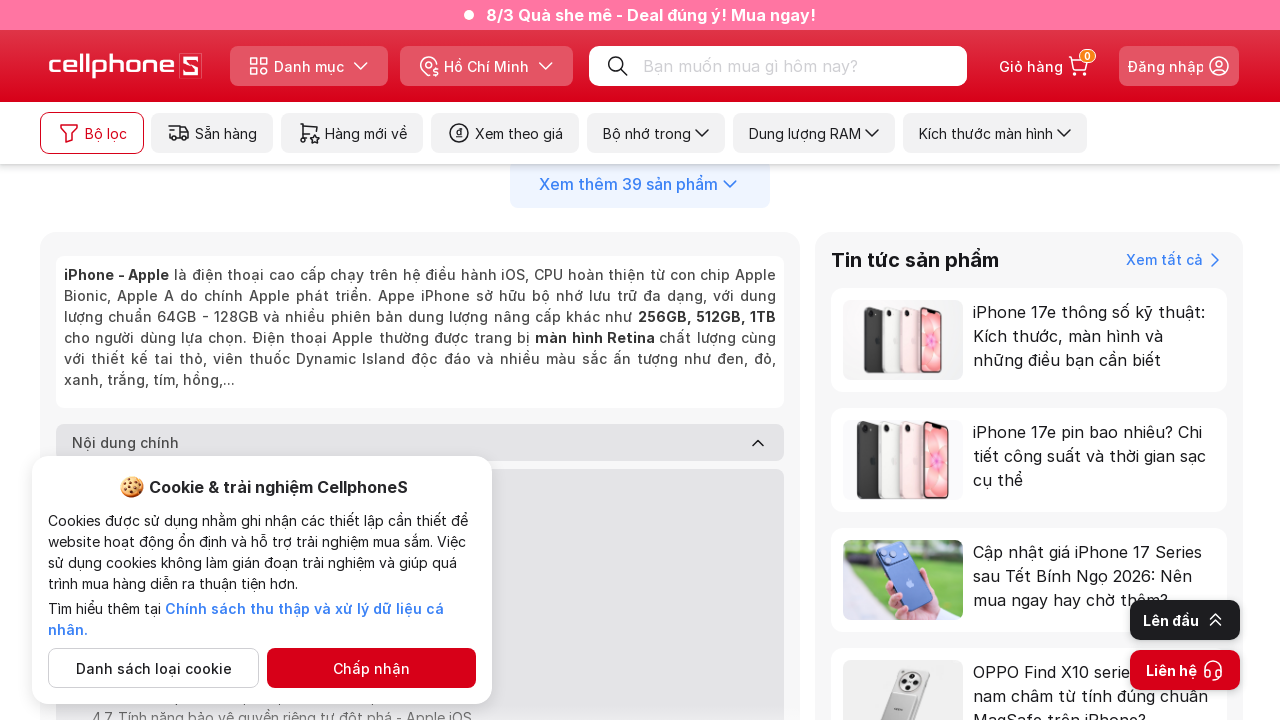

Clicked 'show more' button (iteration 1)
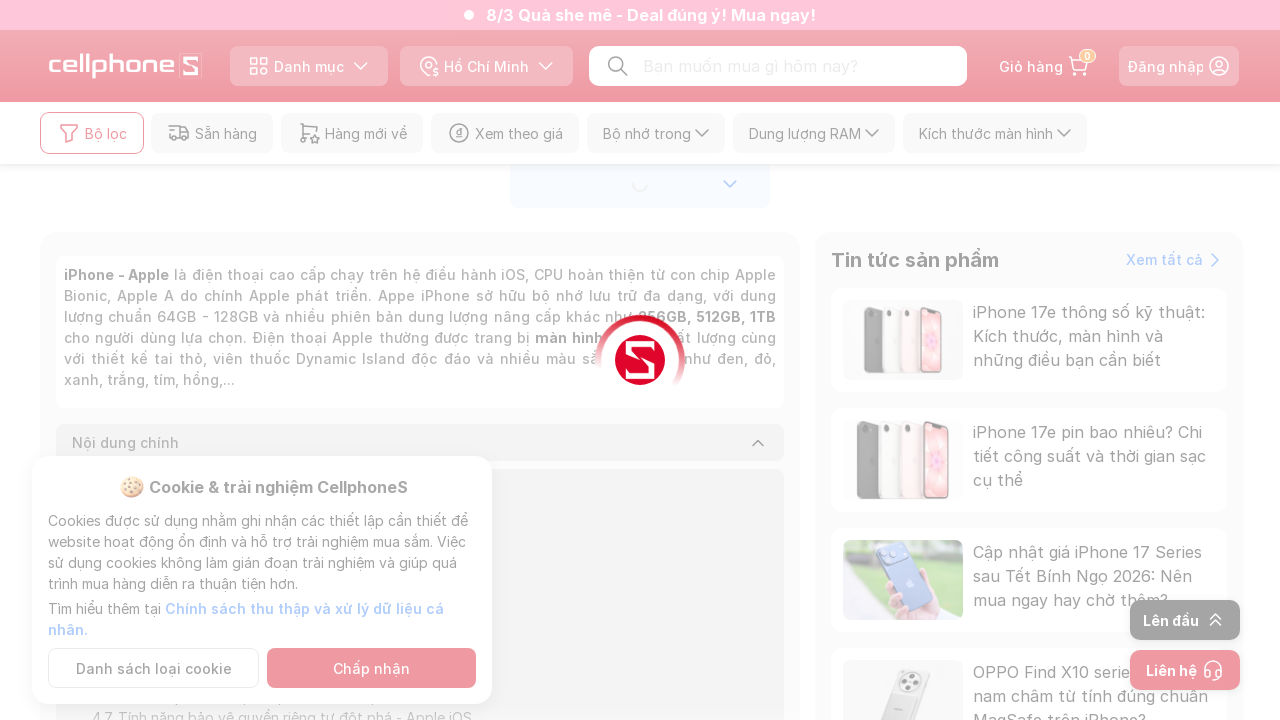

Scrolled down the page by 3000 pixels
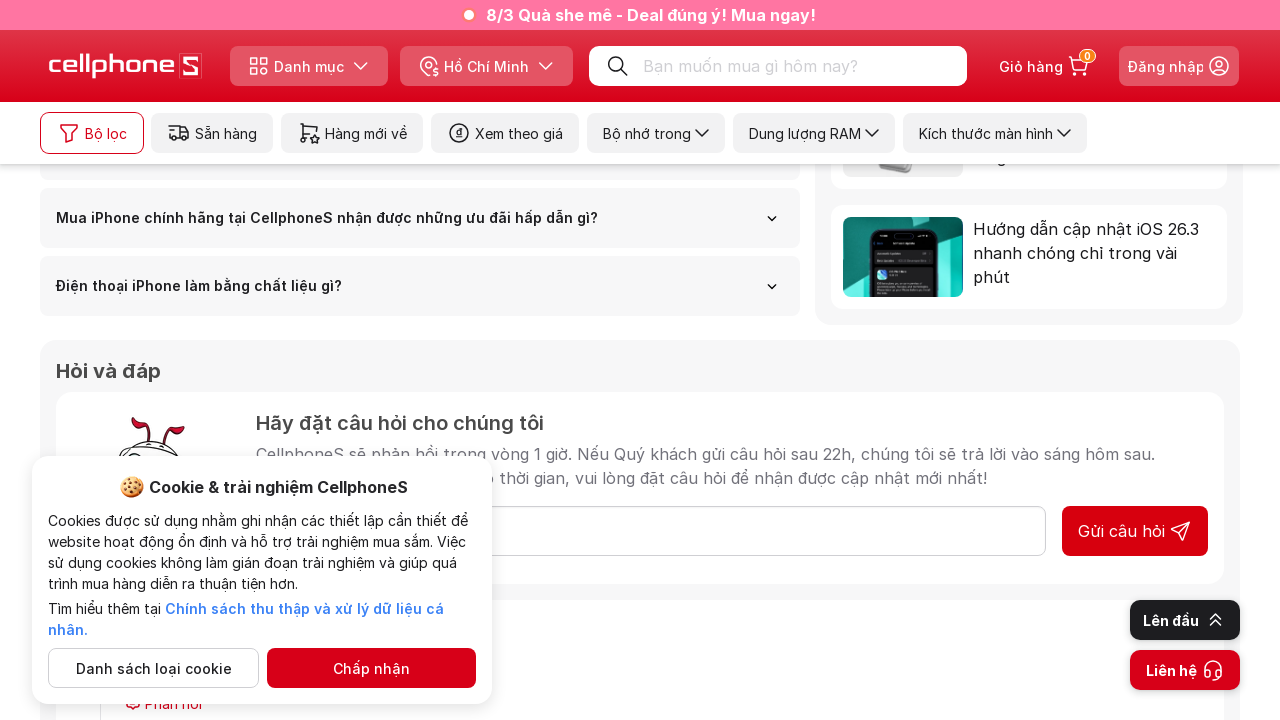

Waited 1 second for content to load
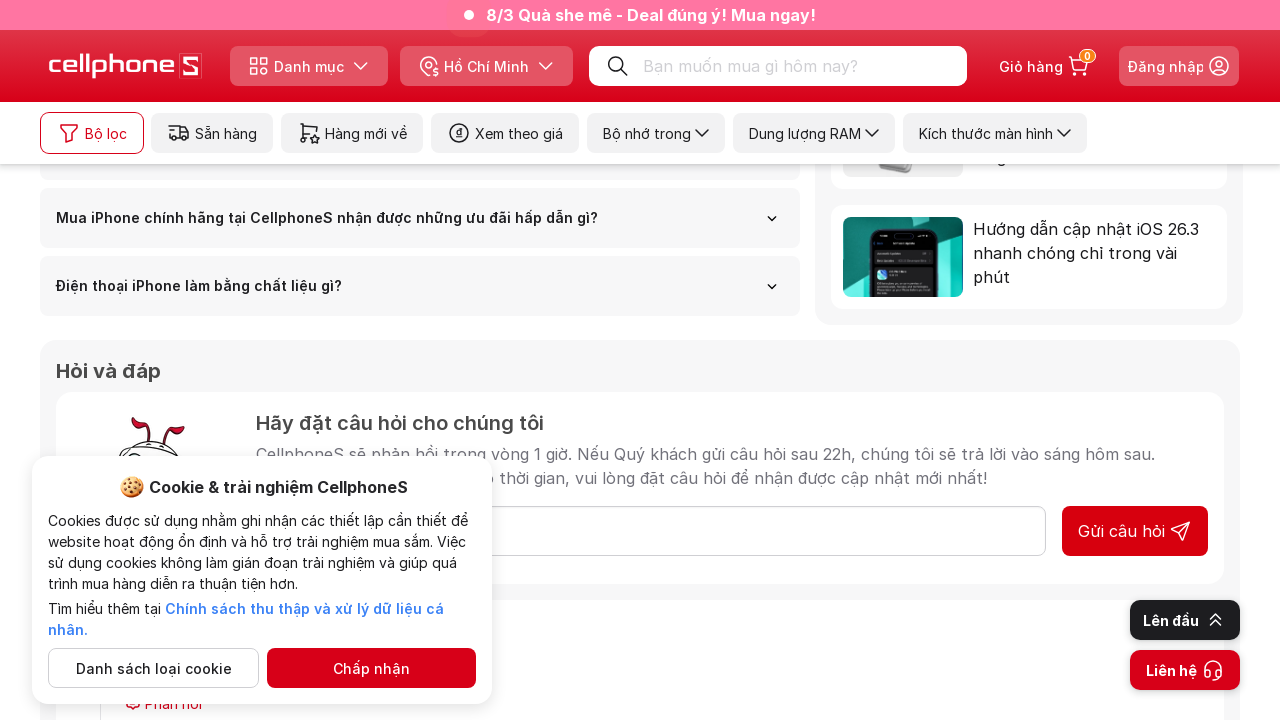

Located 'show more' buttons on the page
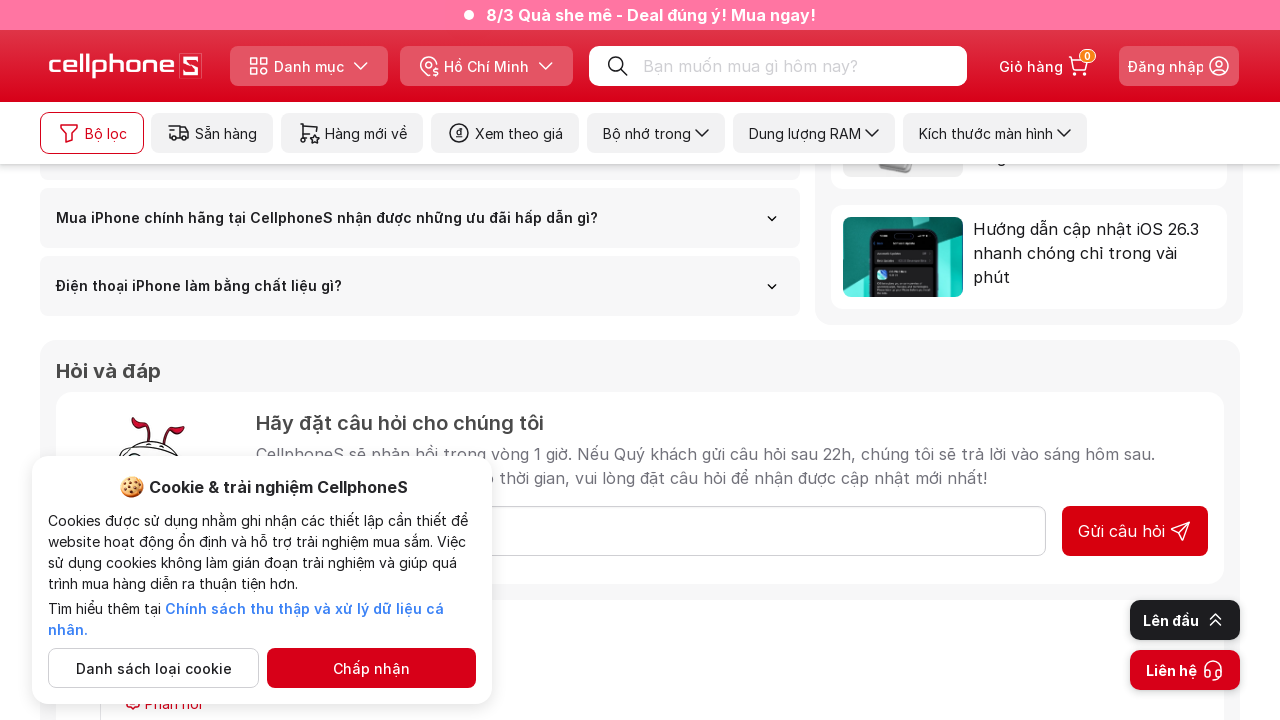

Waited 1.5 seconds before clicking 'show more' button
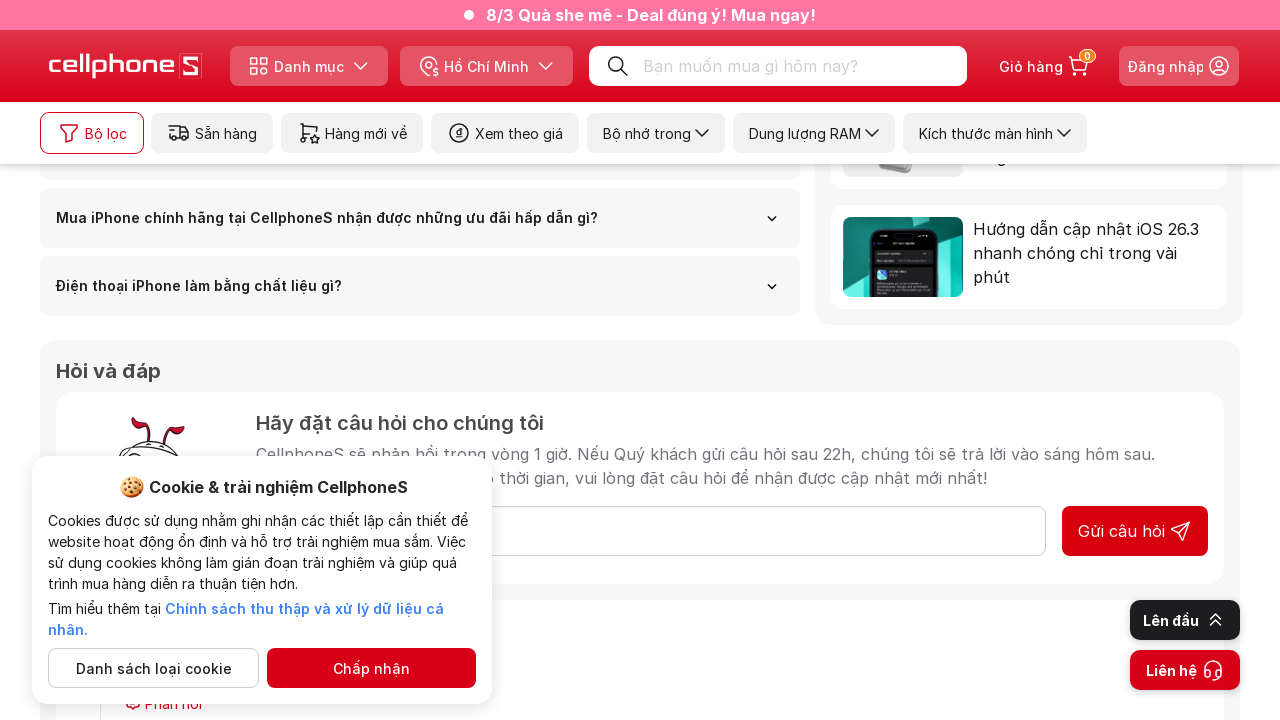

Clicked 'show more' button (iteration 2)
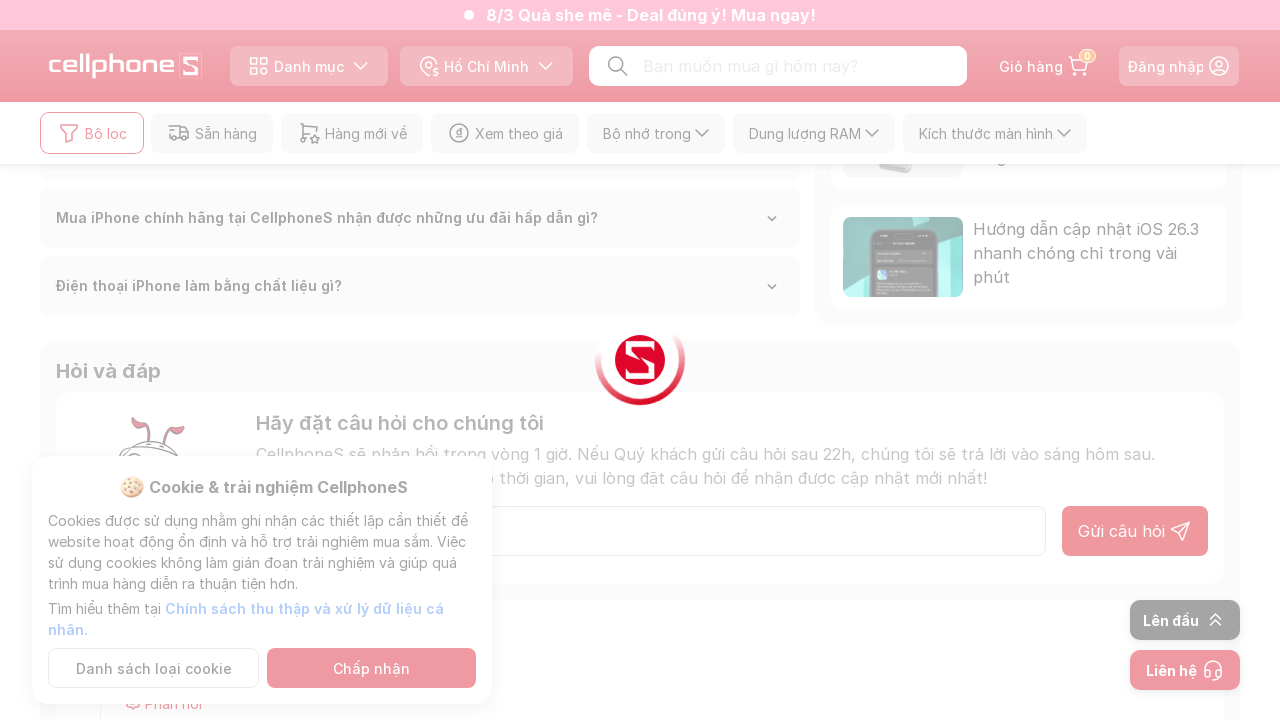

Scrolled down the page by 3000 pixels
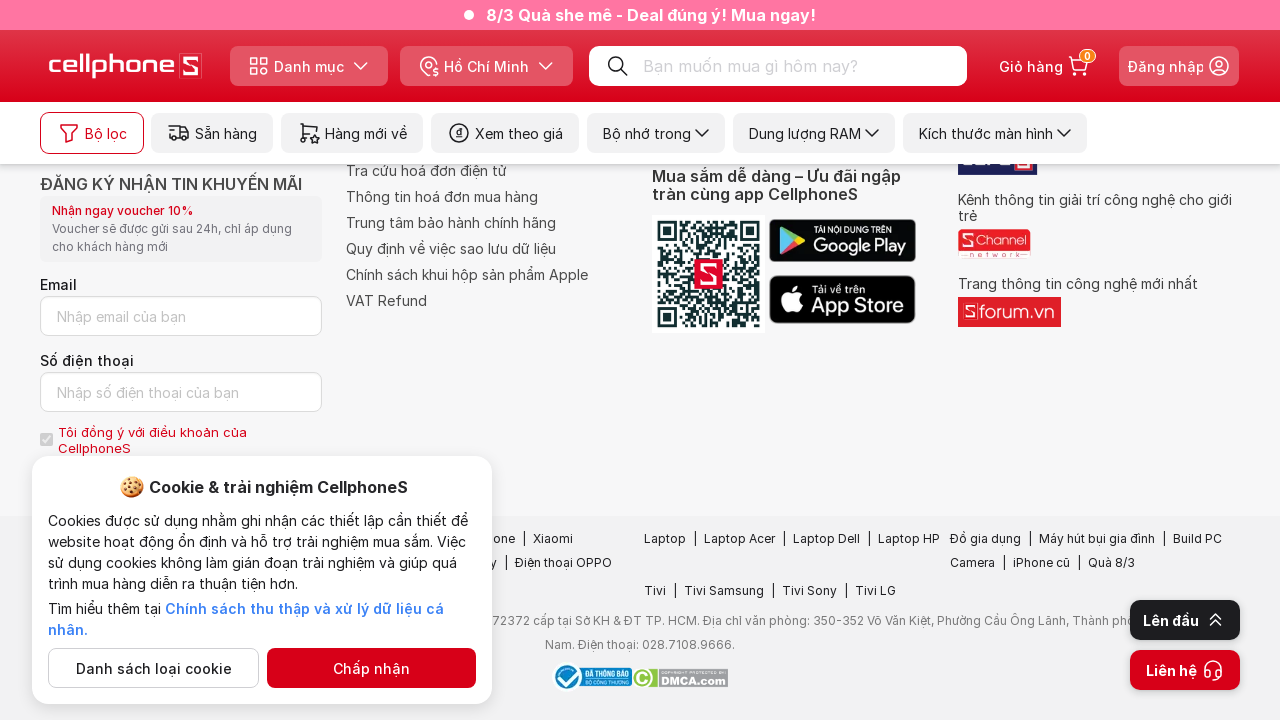

Waited 1 second for content to load
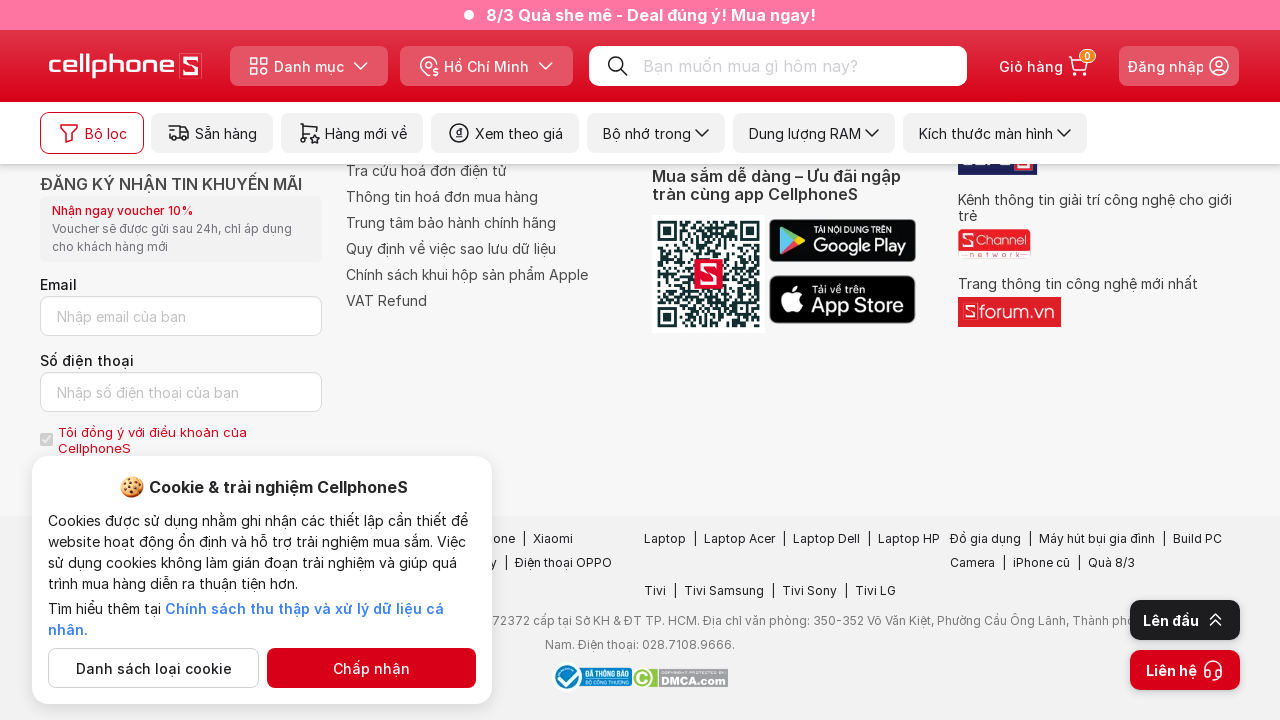

Located 'show more' buttons on the page
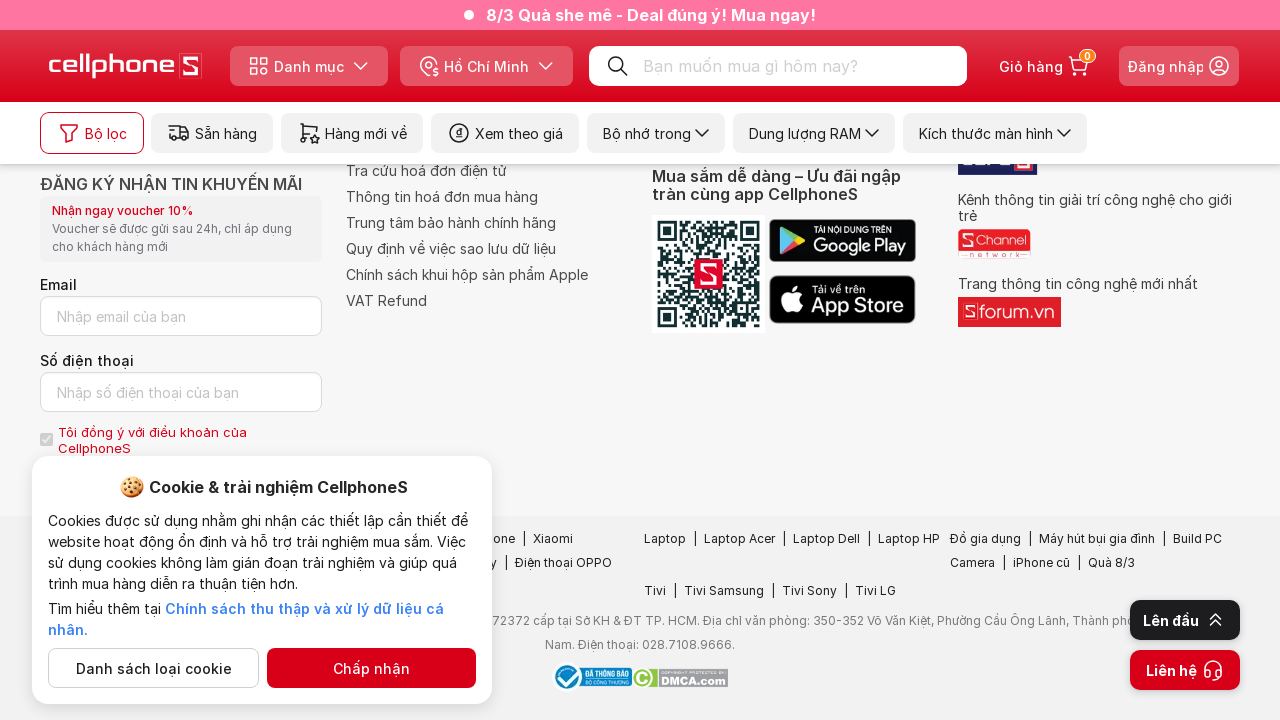

No 'show more' buttons found, breaking loop
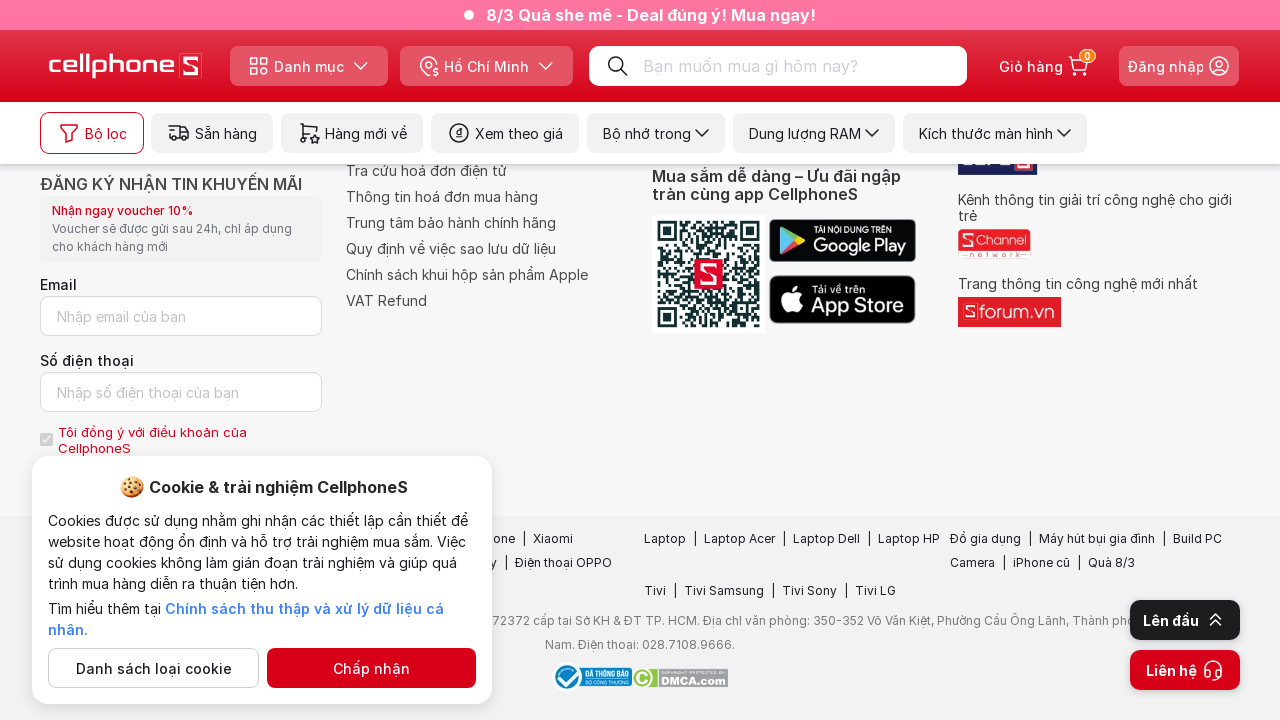

Verified that product info elements are loaded on the page
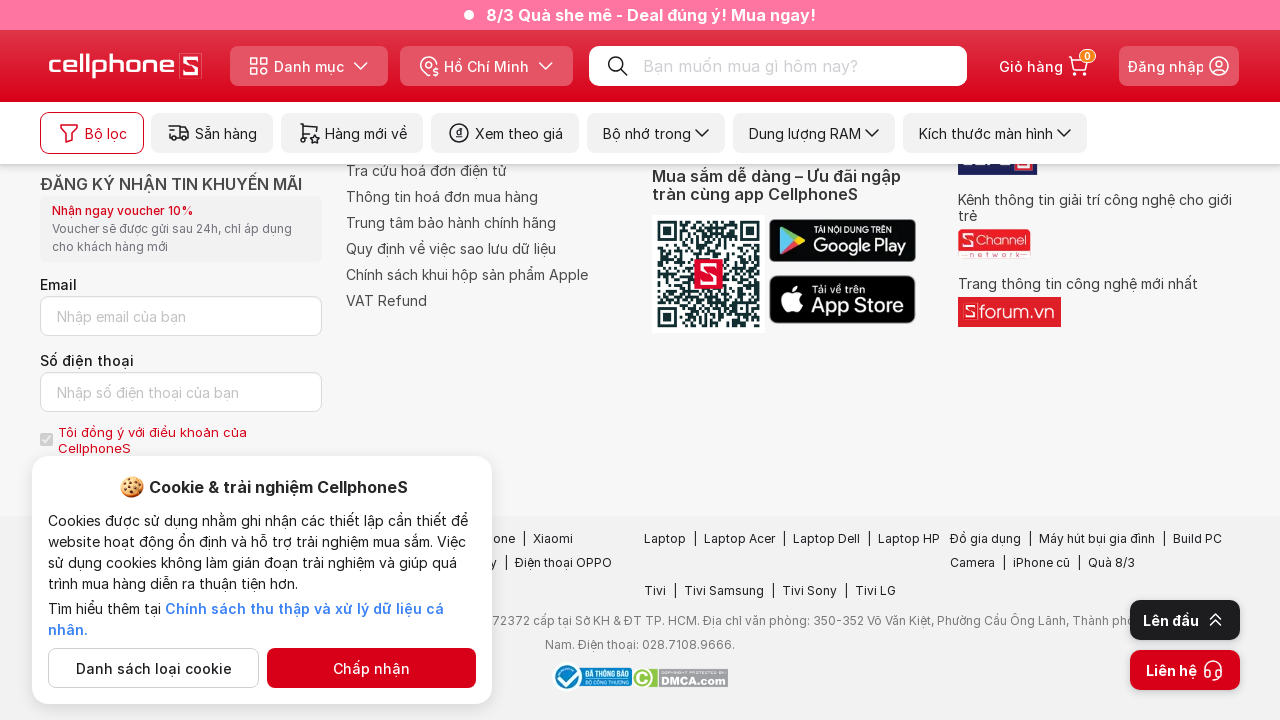

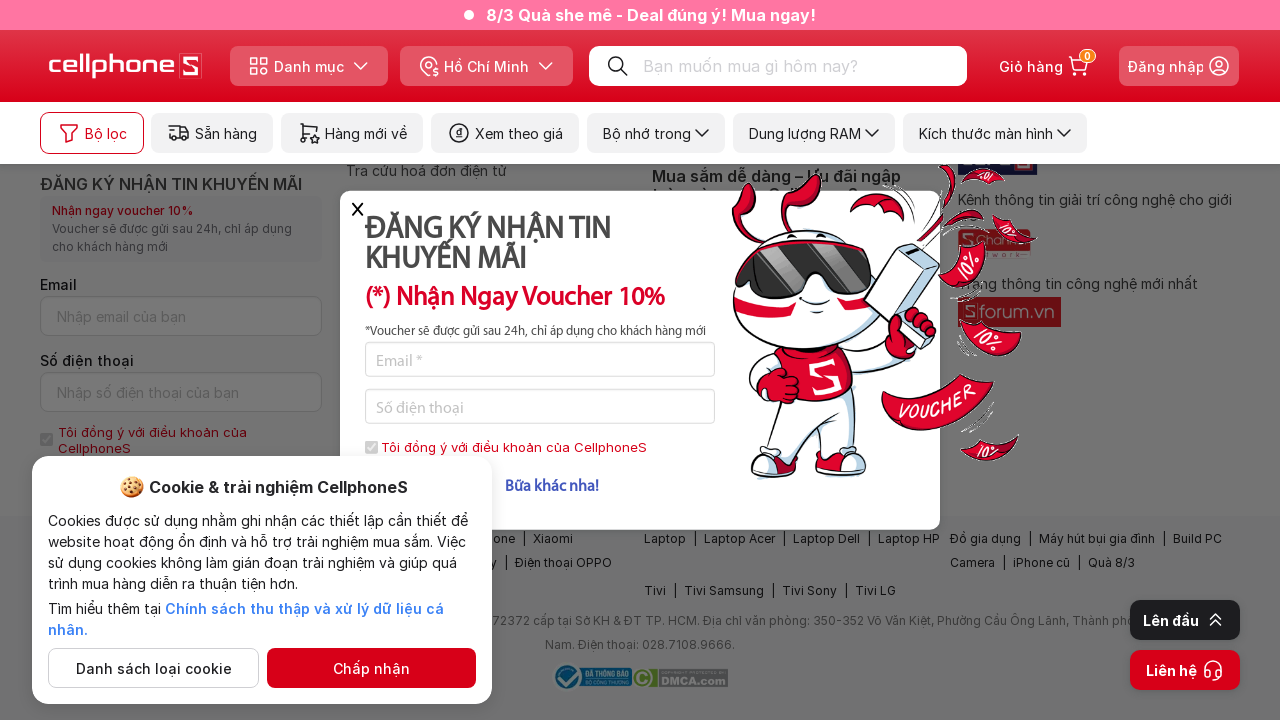